Tests opening and closing modal dialogs of different sizes

Starting URL: https://demoqa.com/modal-dialogs

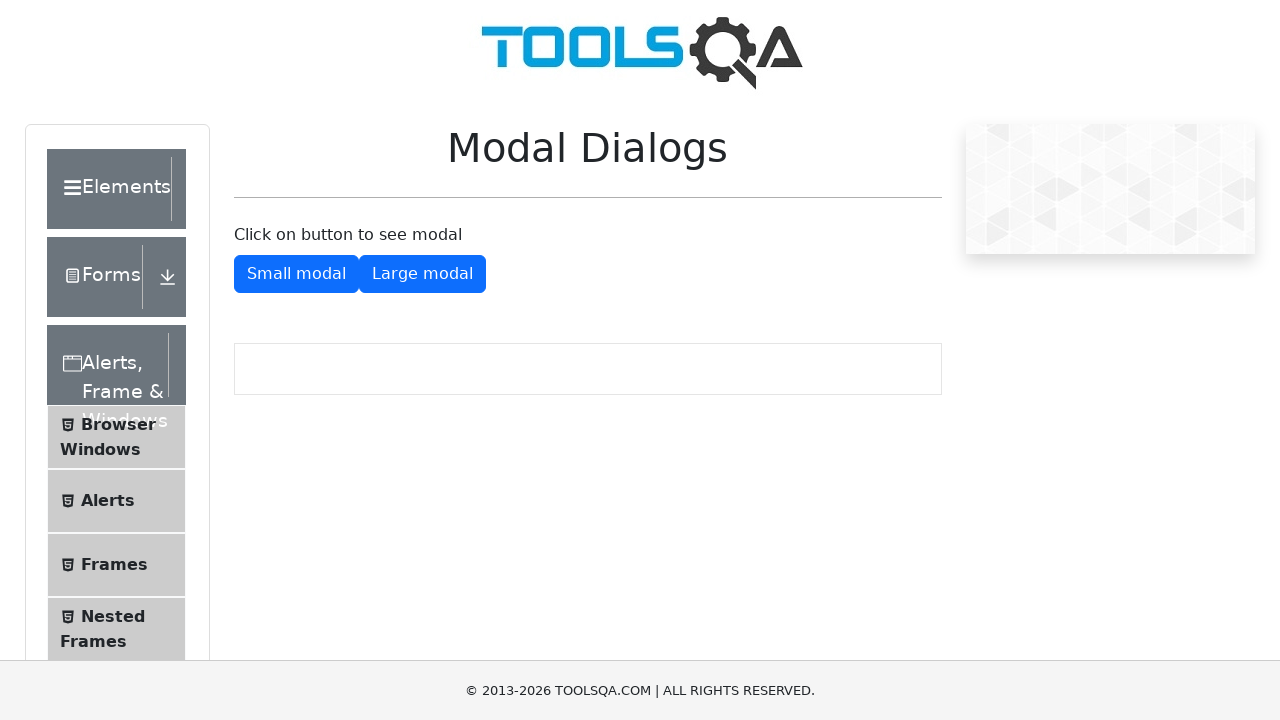

Clicked button to open small modal dialog at (296, 274) on #showSmallModal
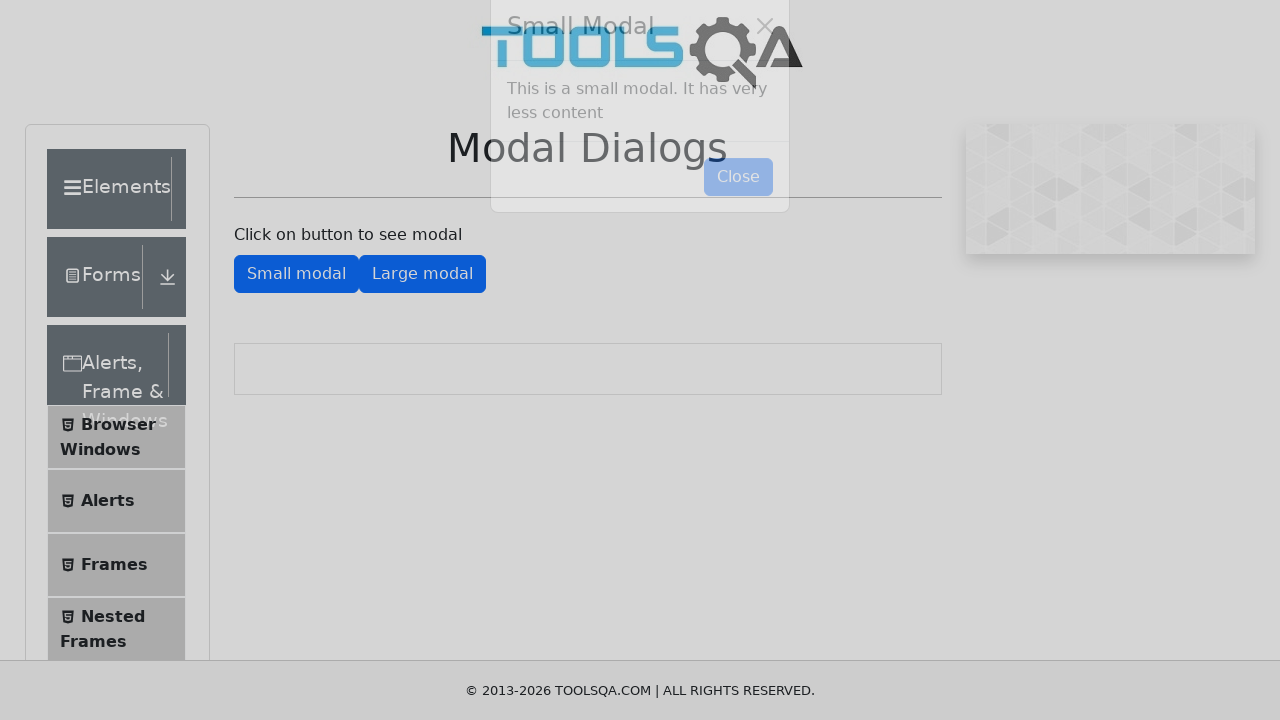

Small modal dialog loaded and visible
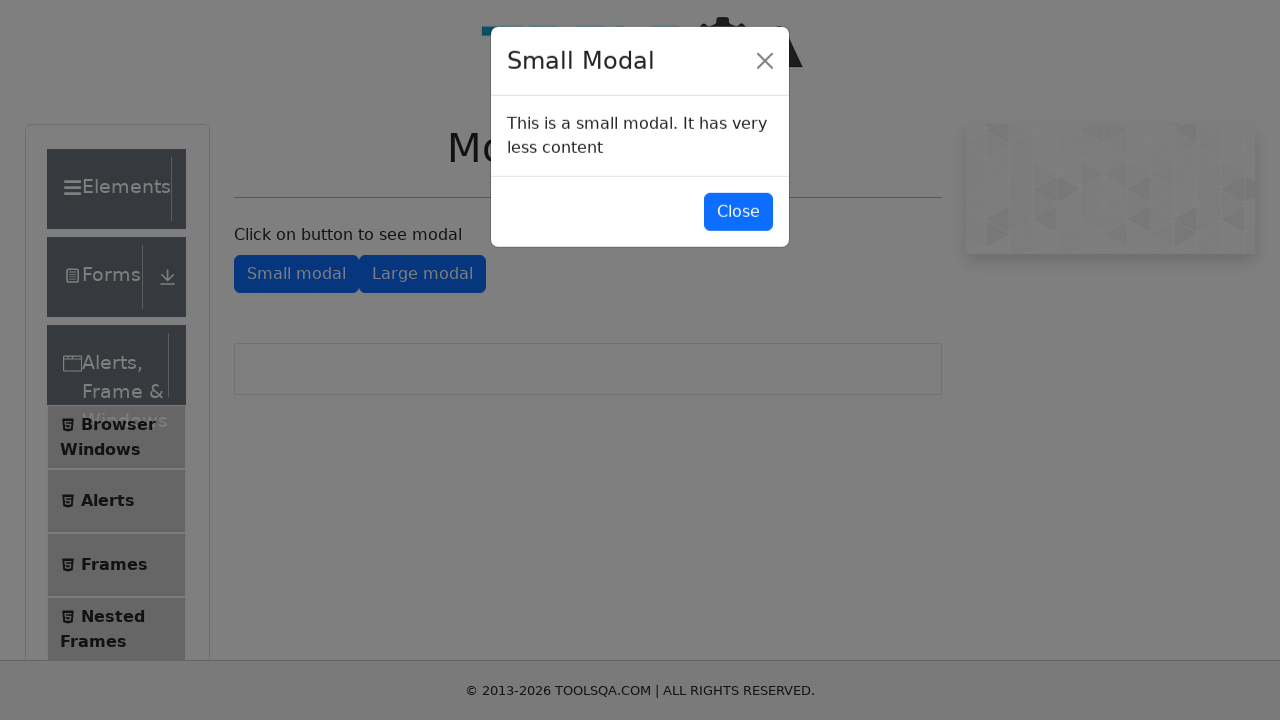

Clicked button to close small modal dialog at (738, 214) on #closeSmallModal
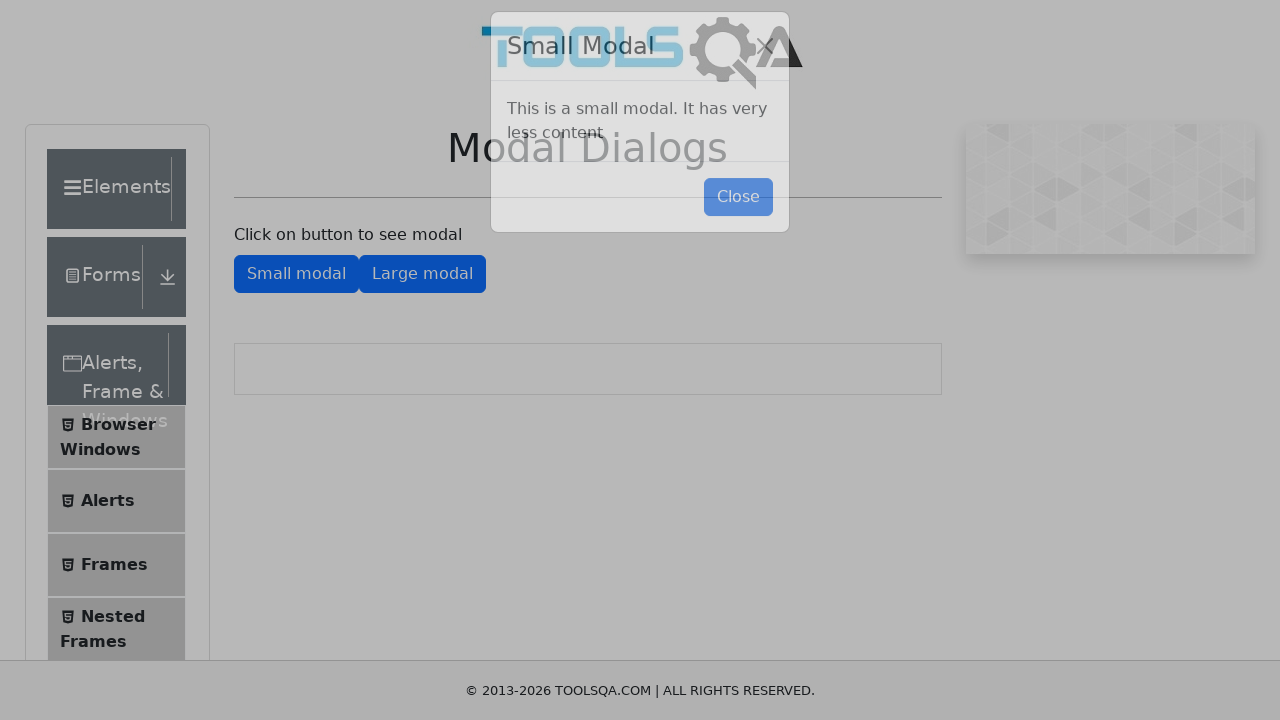

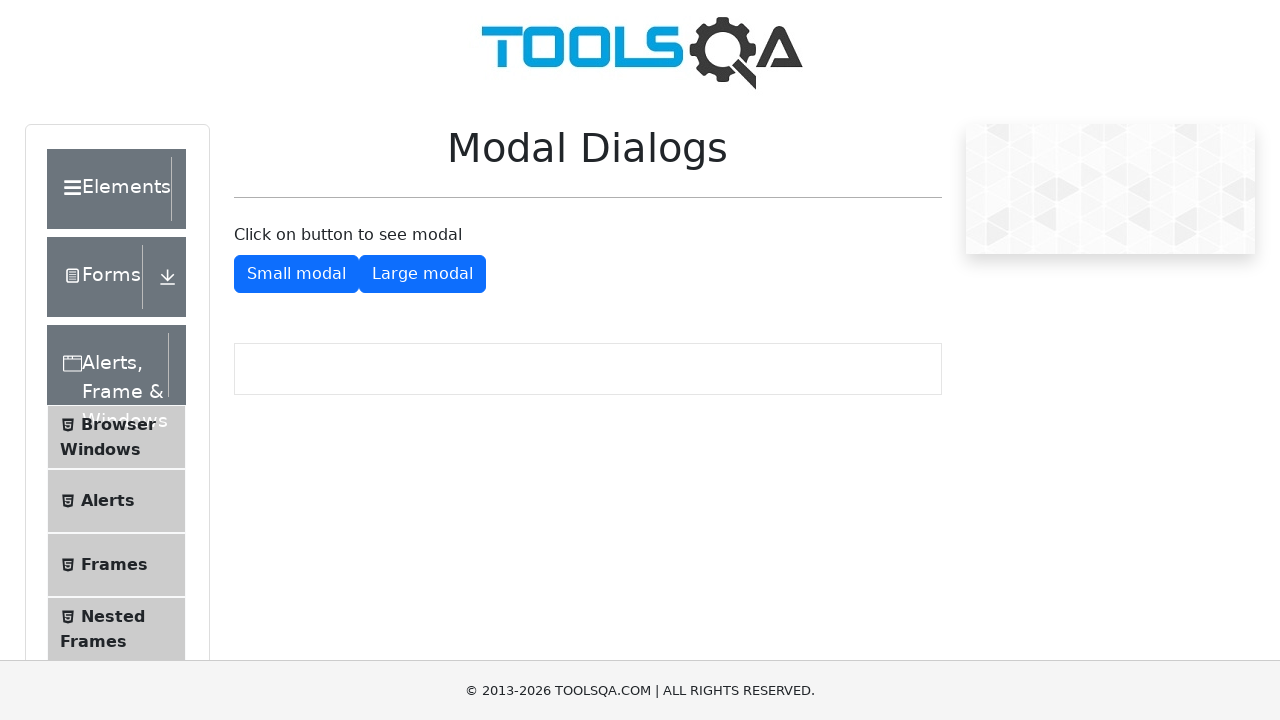